Navigates to the OrangeHRM demo website homepage

Starting URL: https://opensource-demo.orangehrmlive.com/

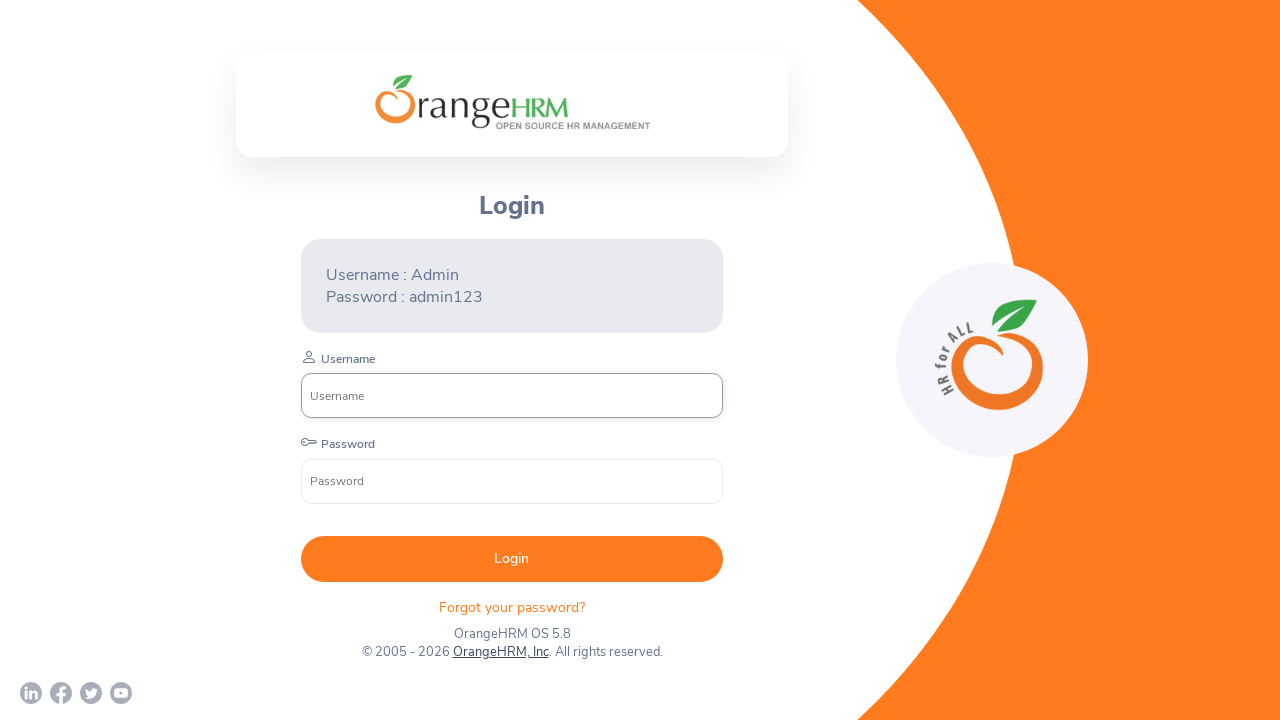

Waited for OrangeHRM homepage to load (domcontentloaded state)
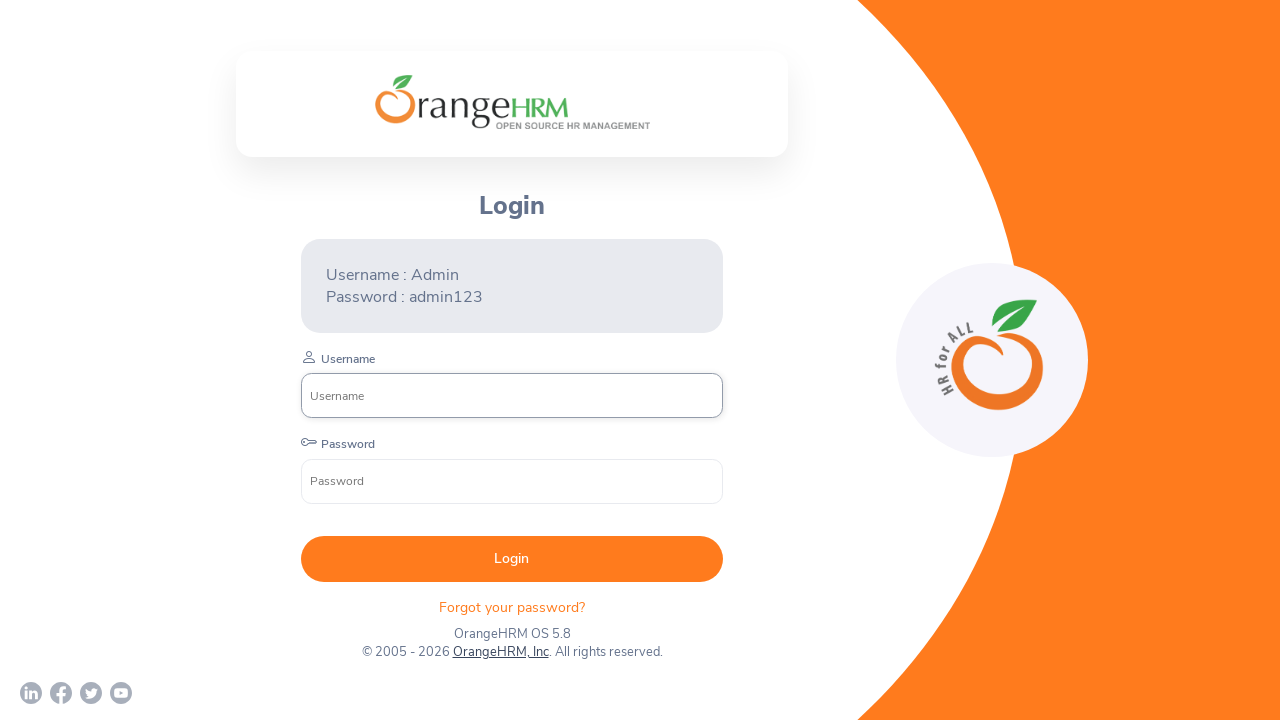

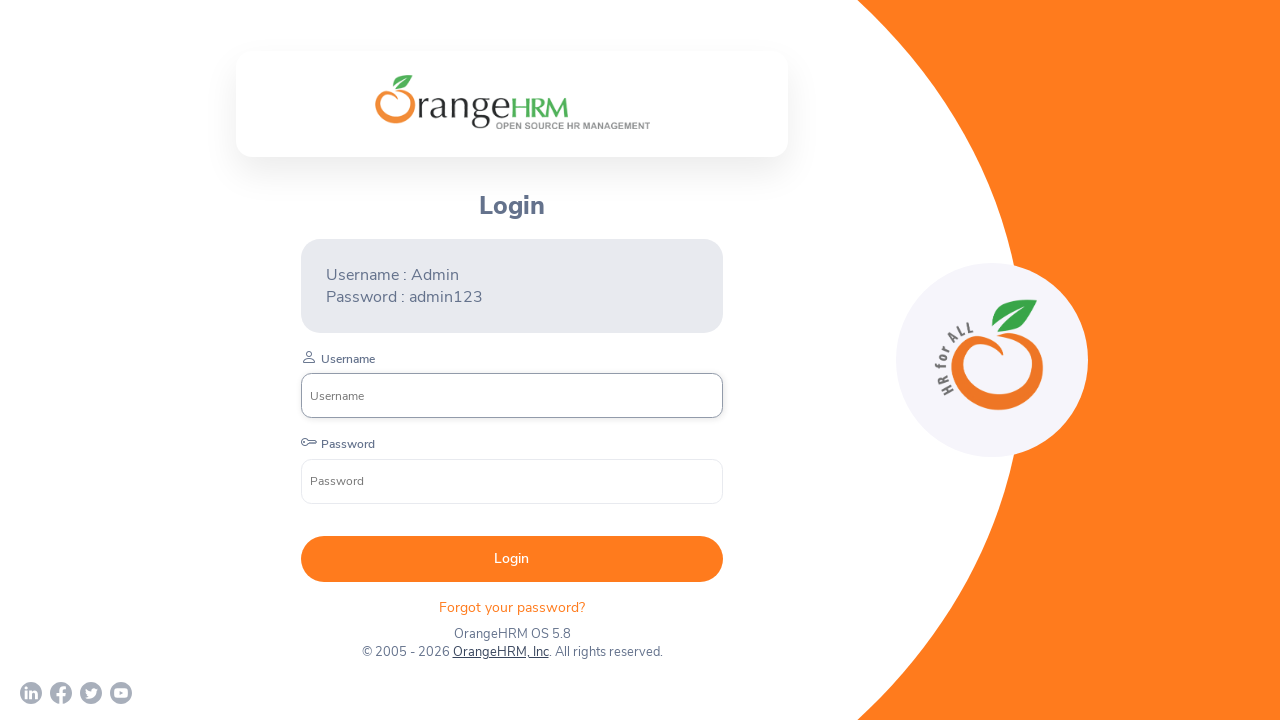